Tests that the 'Clear completed' button displays correct text when items are completed

Starting URL: https://demo.playwright.dev/todomvc

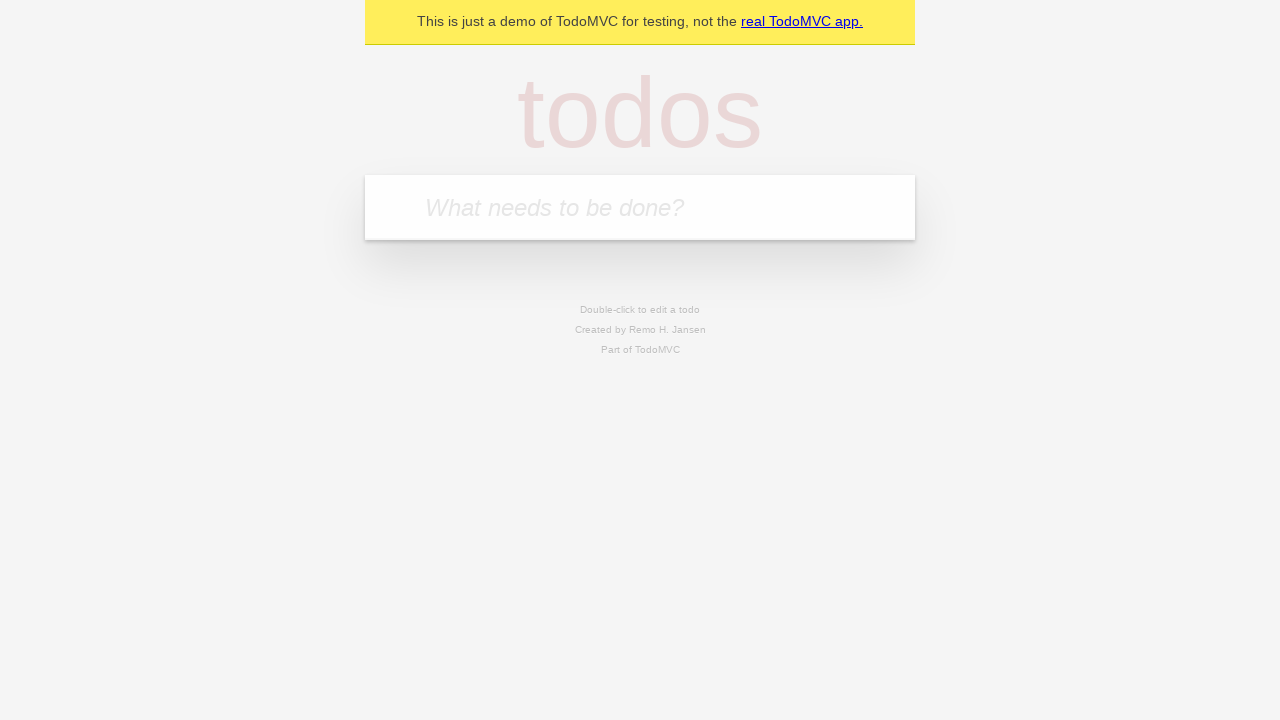

Filled todo input with 'buy some cheese' on internal:attr=[placeholder="What needs to be done?"i]
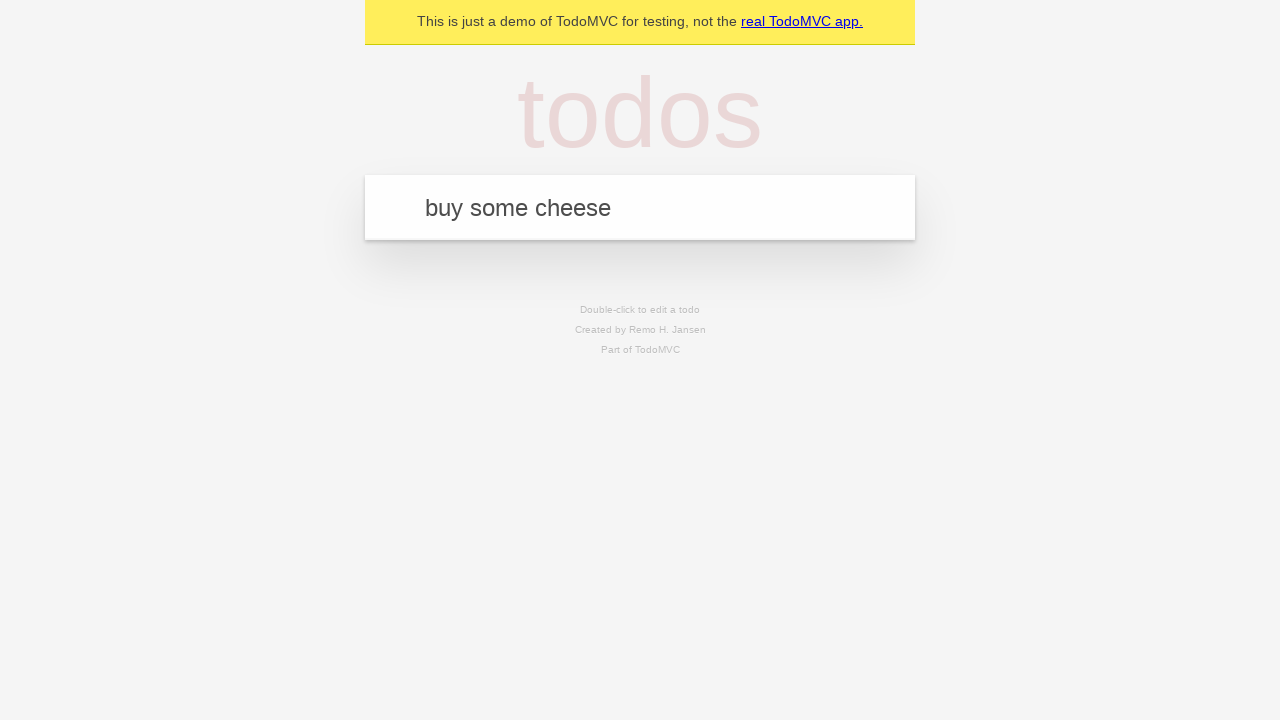

Pressed Enter to add first todo on internal:attr=[placeholder="What needs to be done?"i]
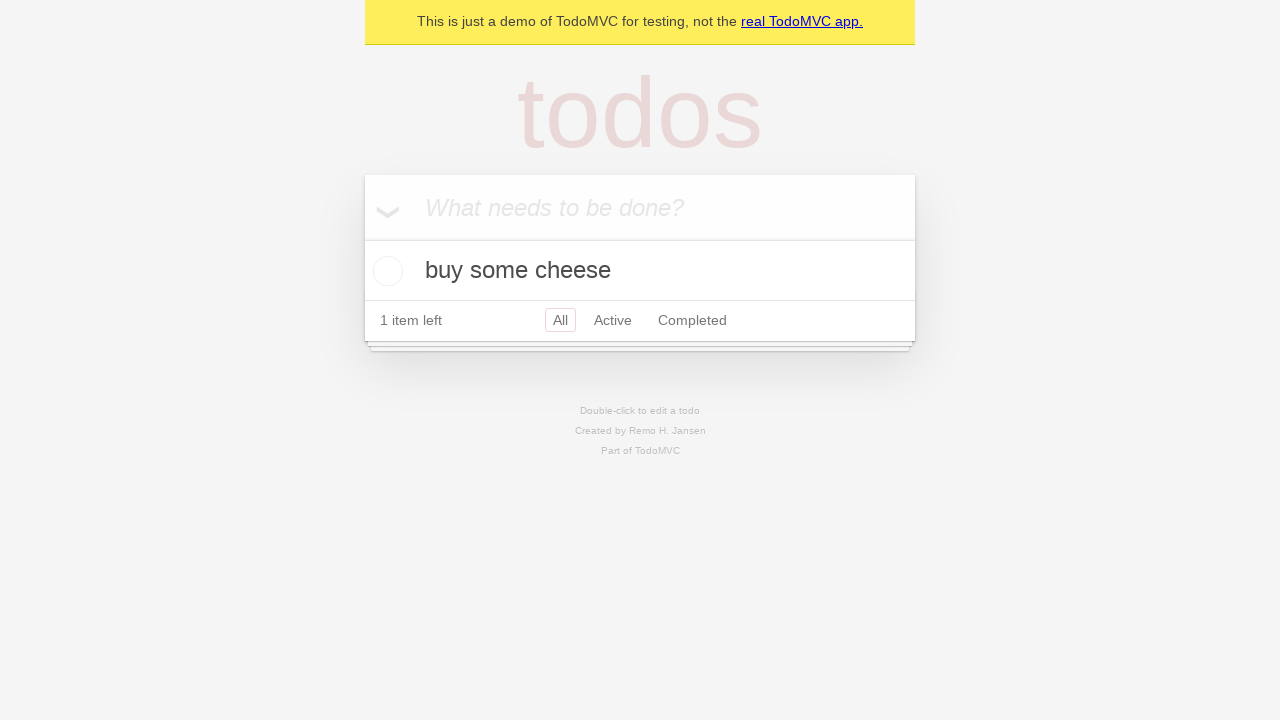

Filled todo input with 'feed the cat' on internal:attr=[placeholder="What needs to be done?"i]
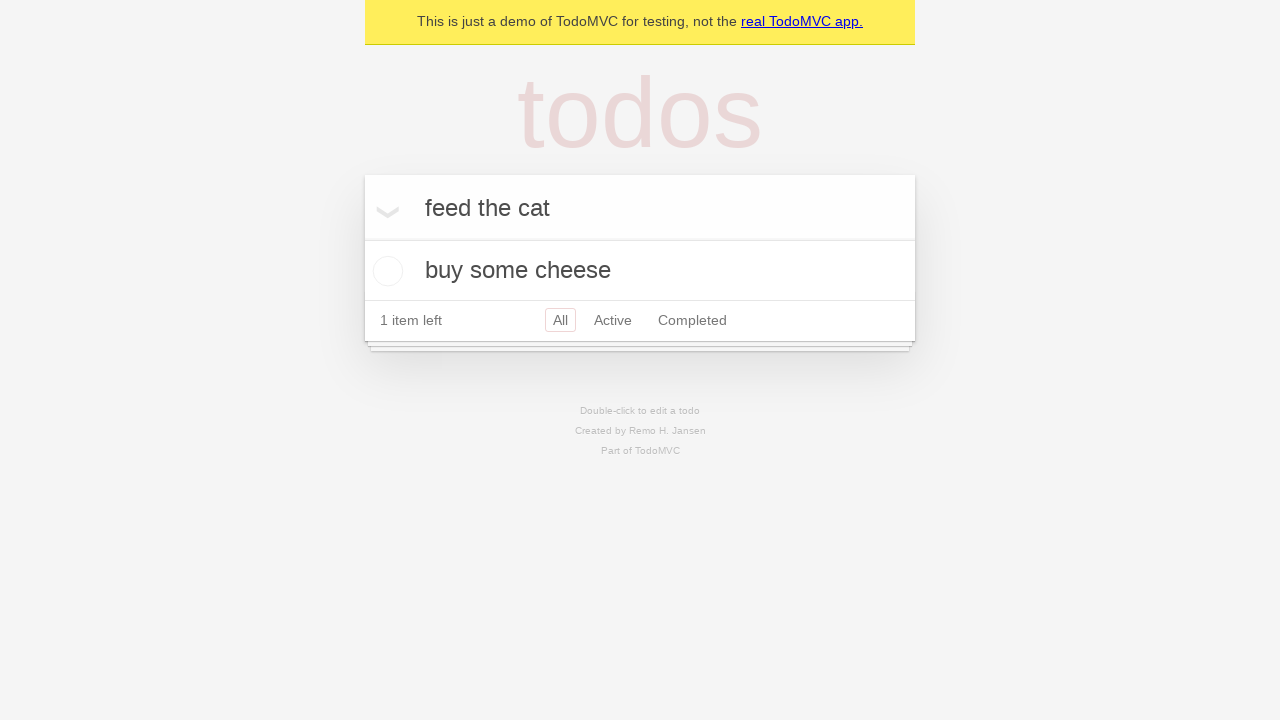

Pressed Enter to add second todo on internal:attr=[placeholder="What needs to be done?"i]
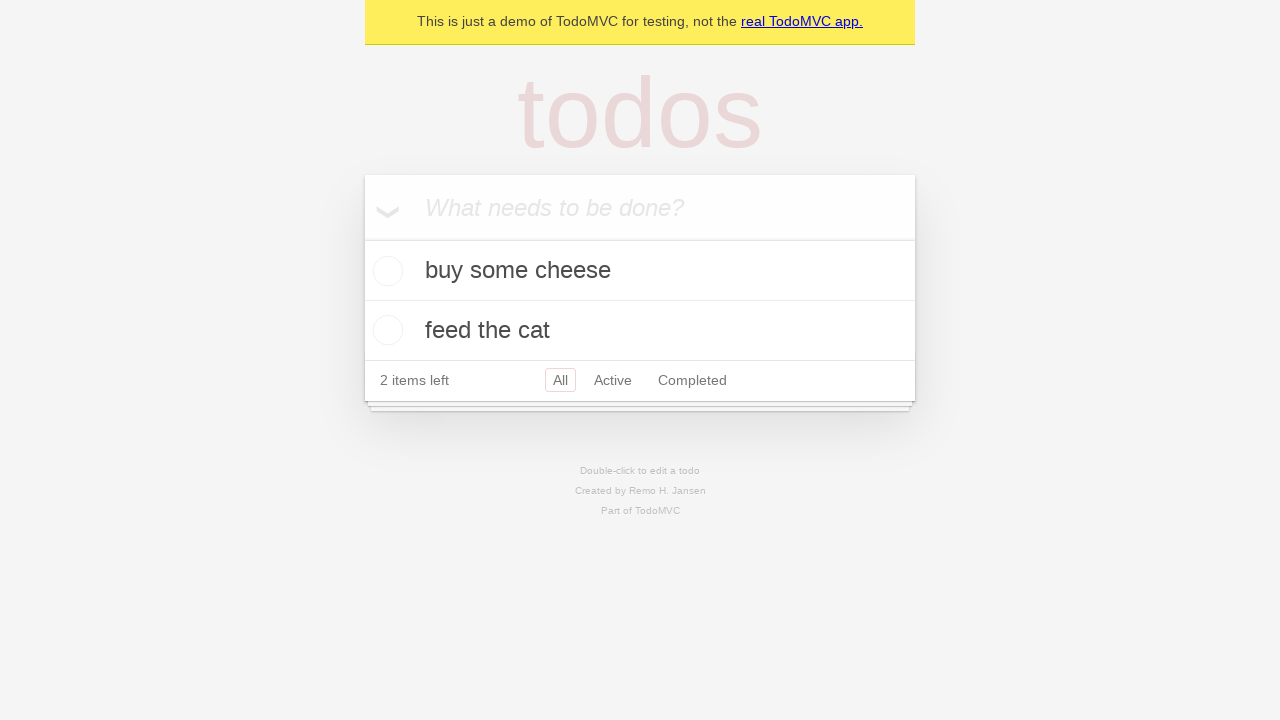

Filled todo input with 'book a doctors appointment' on internal:attr=[placeholder="What needs to be done?"i]
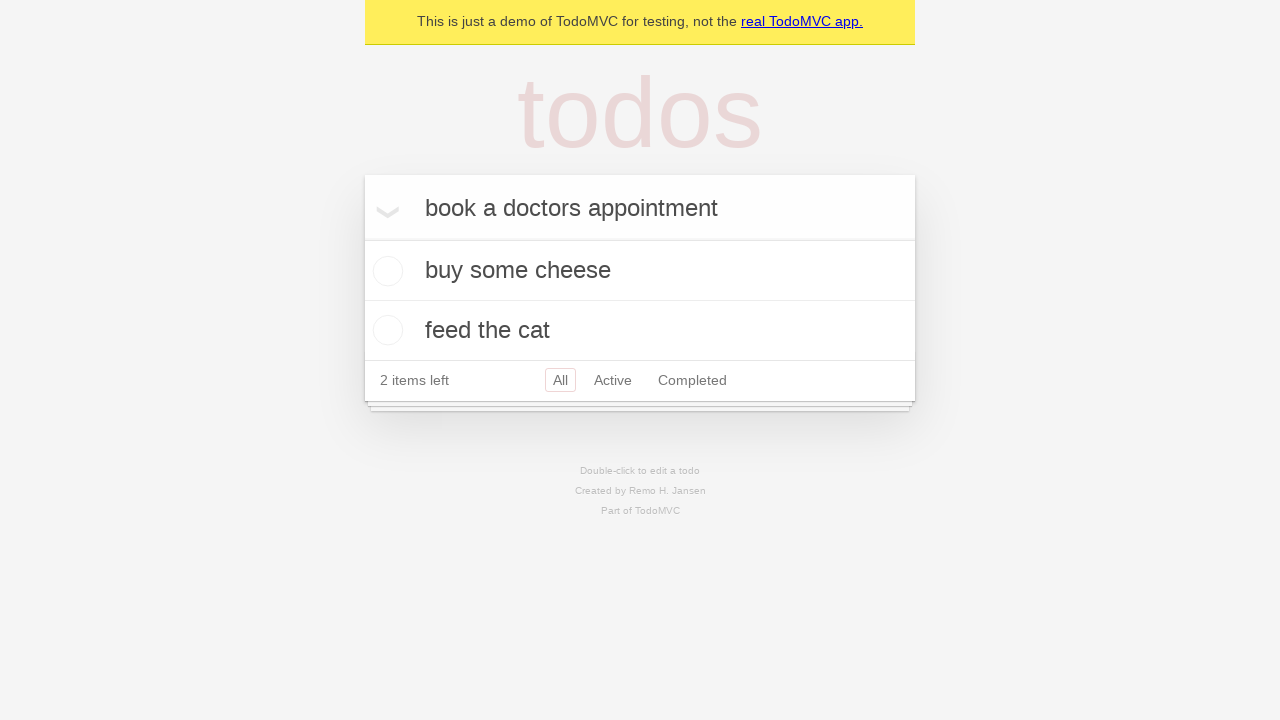

Pressed Enter to add third todo on internal:attr=[placeholder="What needs to be done?"i]
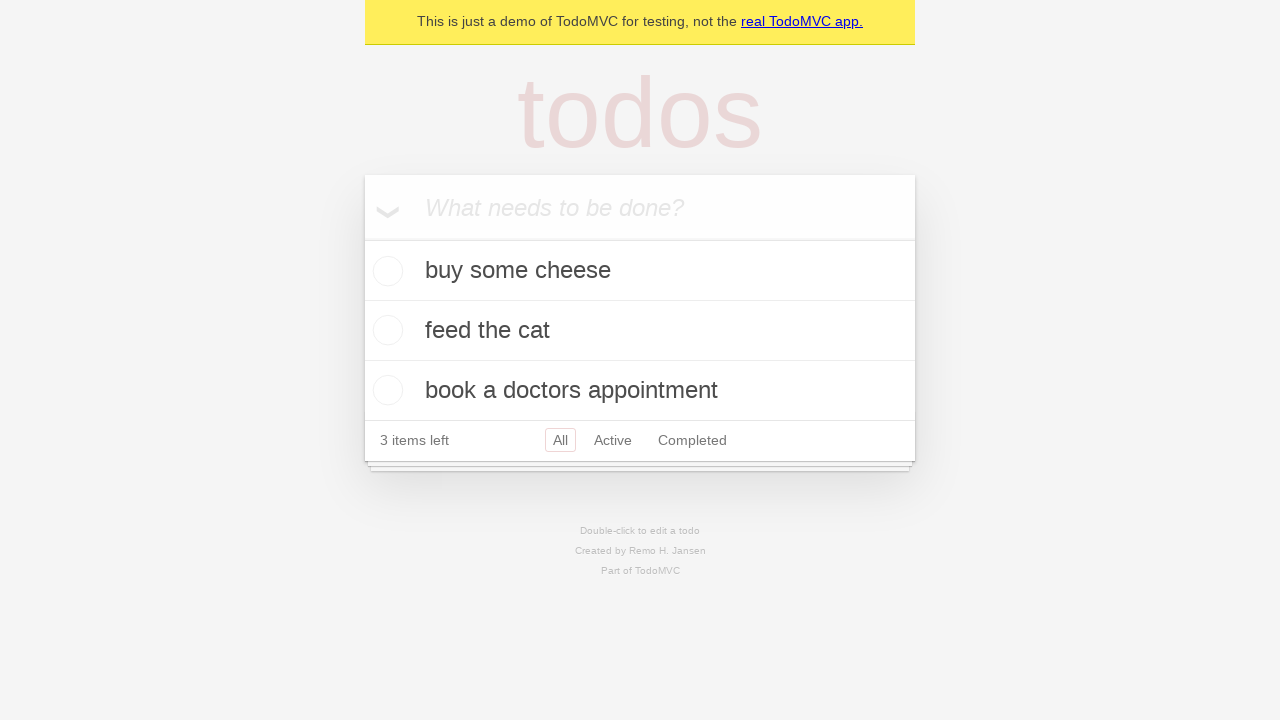

Checked the first todo item as completed at (385, 271) on .todo-list li .toggle >> nth=0
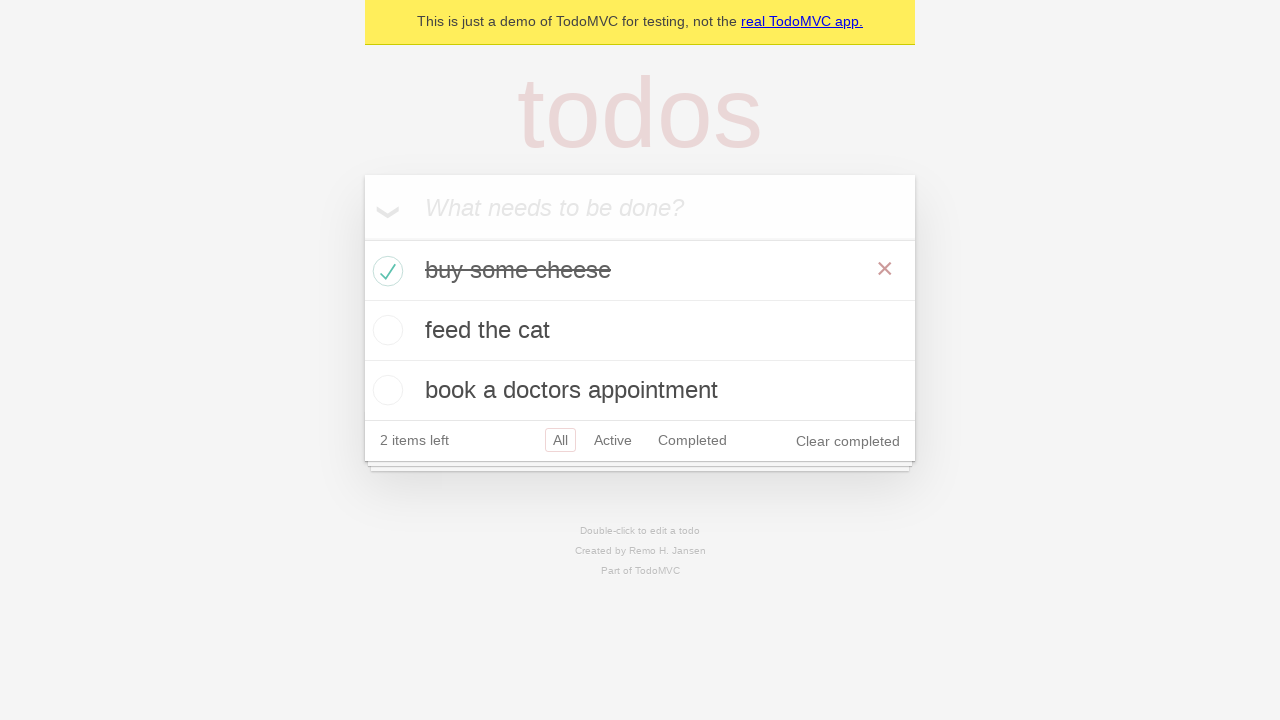

Clear completed button appeared and is ready
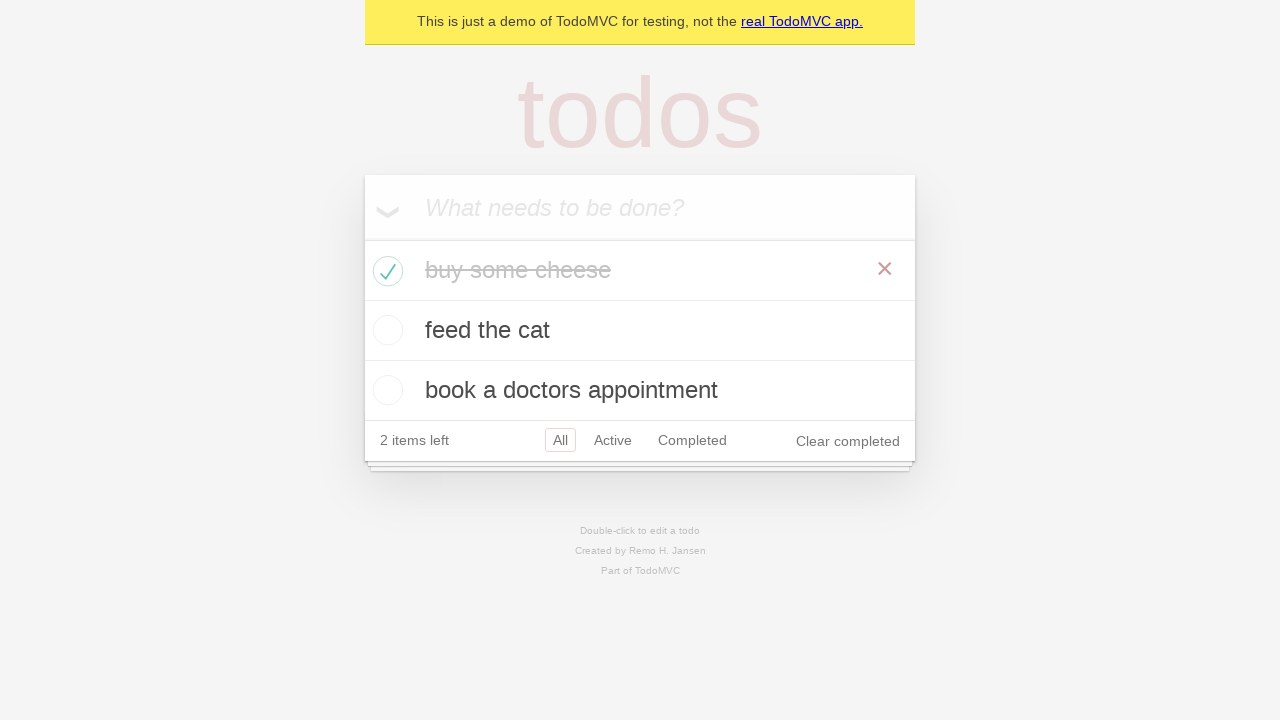

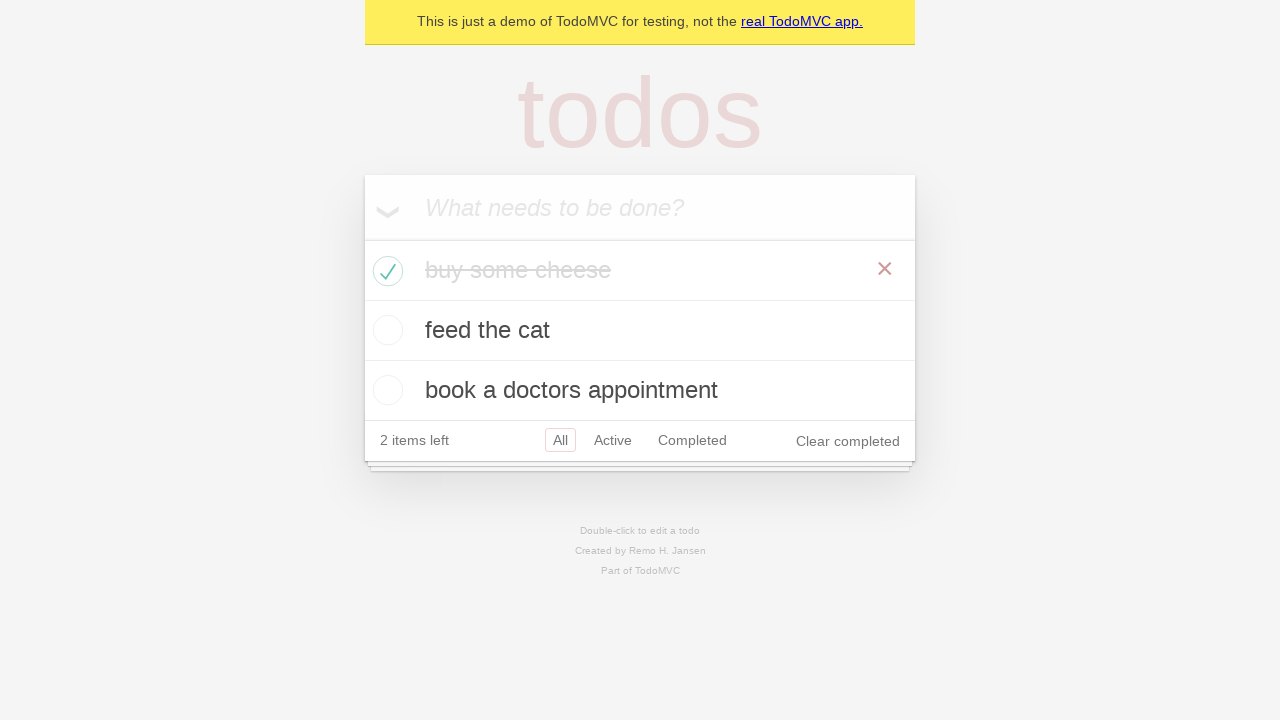